Tests the datepicker functionality by entering a date value into the date field and pressing Enter to confirm the selection

Starting URL: https://formy-project.herokuapp.com/datepicker

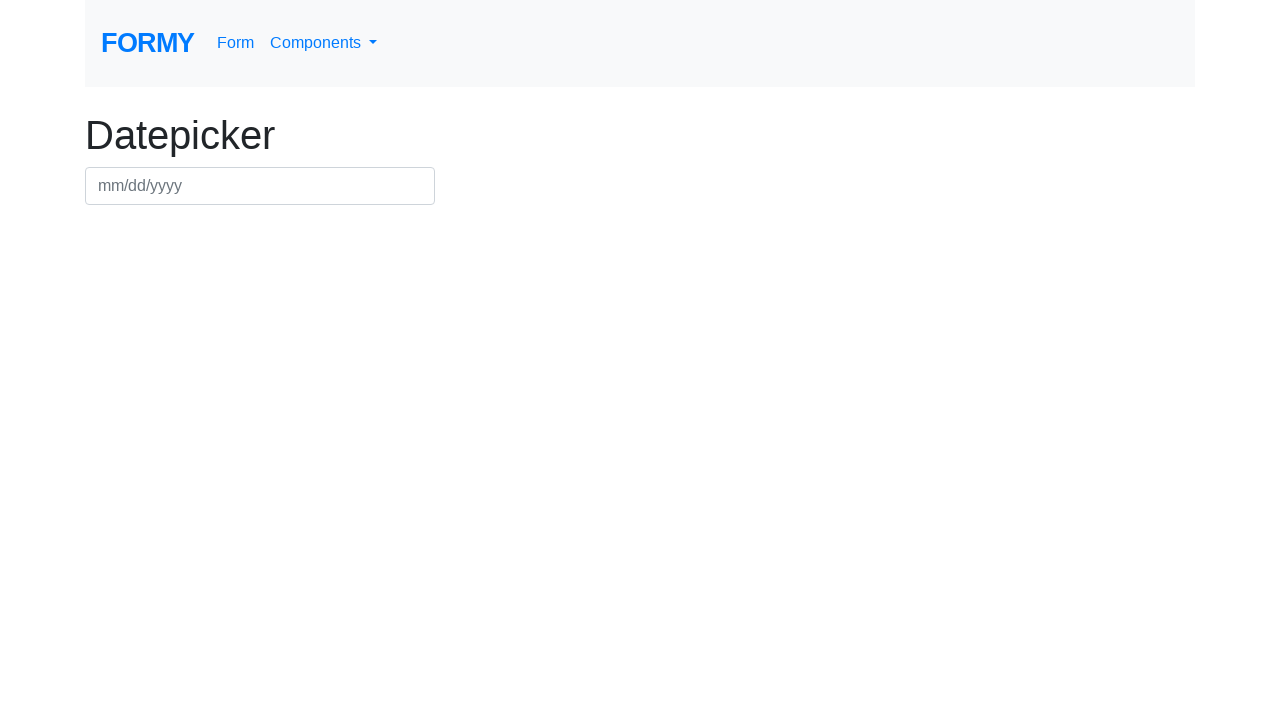

Filled datepicker field with date 11/22/2024 on #datepicker
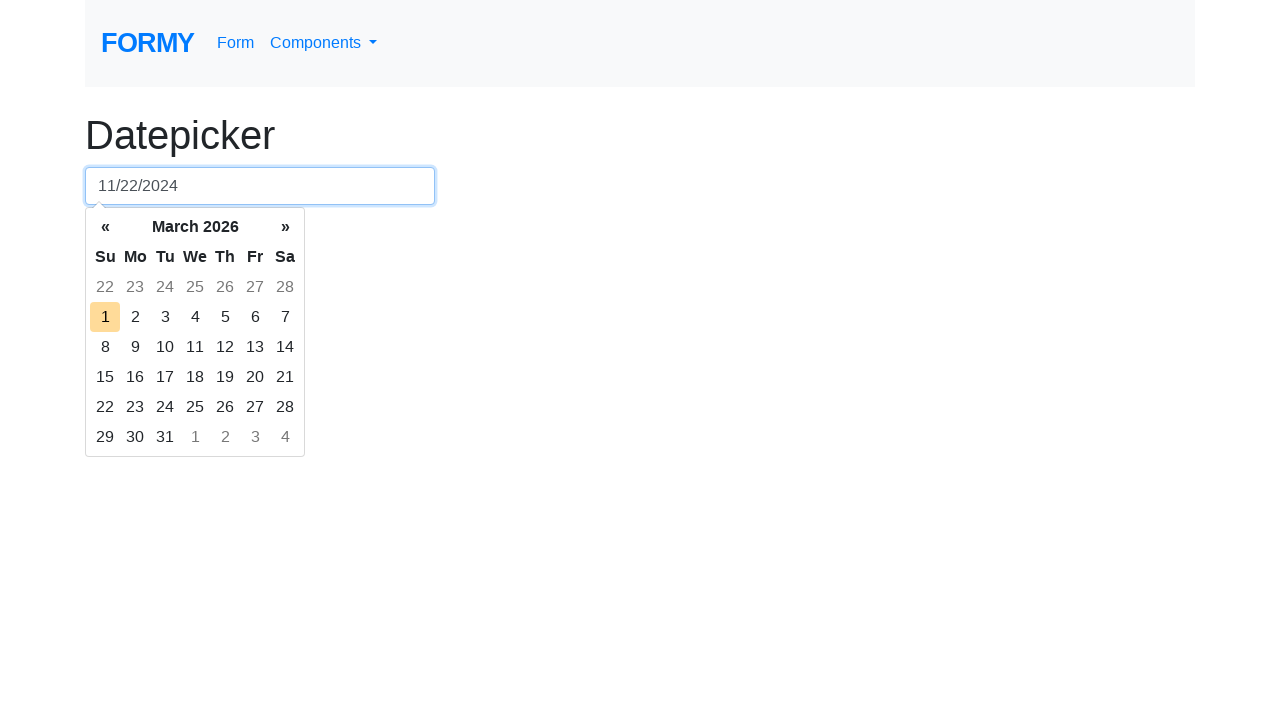

Pressed Enter to confirm date selection on #datepicker
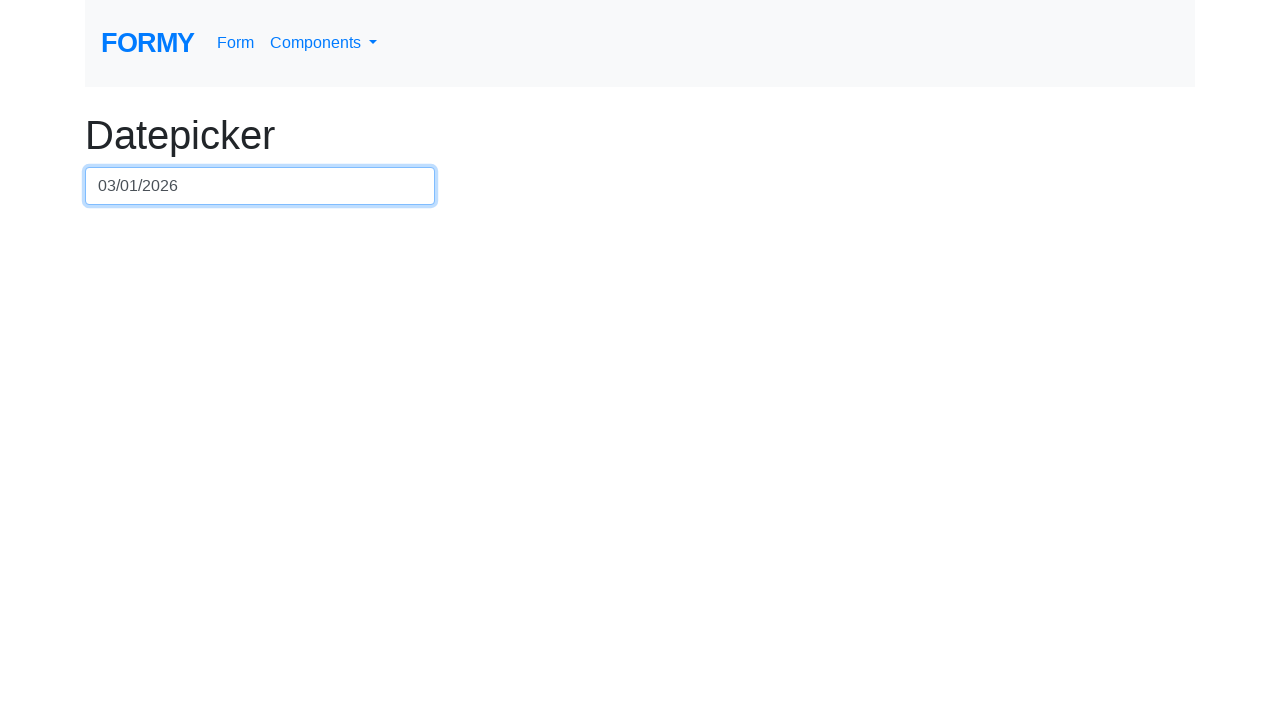

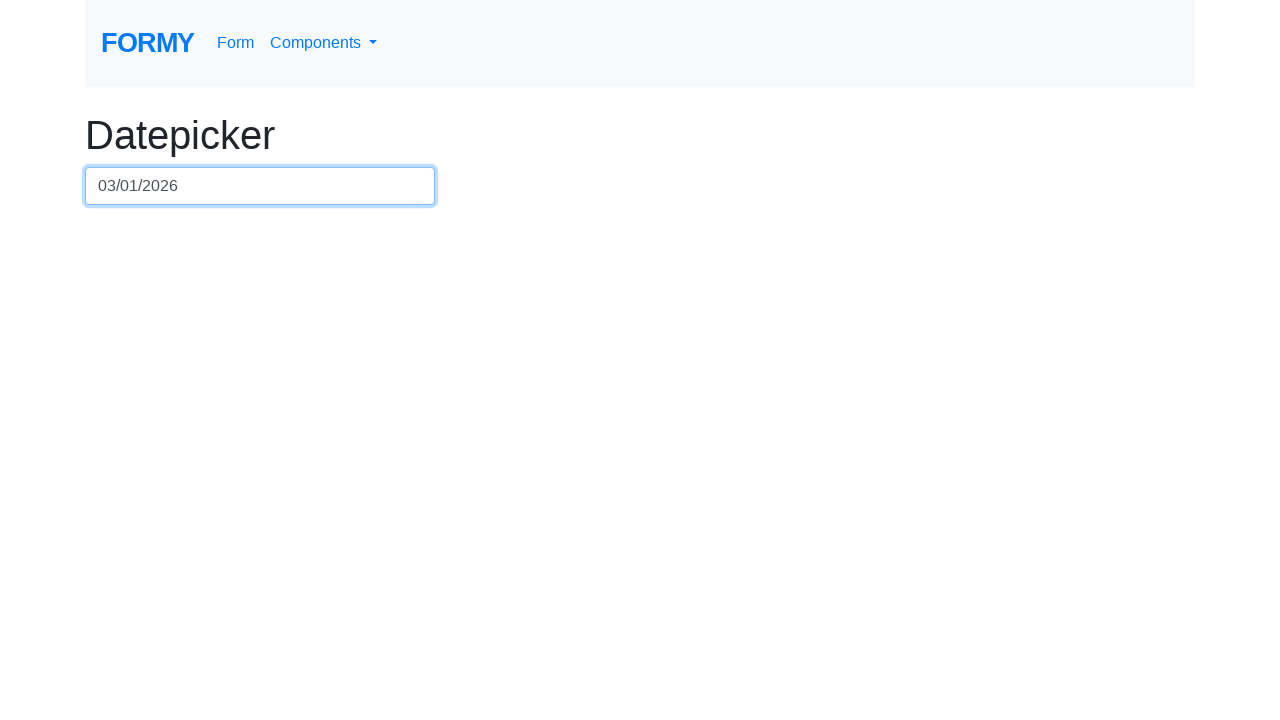